Tests that clicking Clear completed removes completed items from the list

Starting URL: https://demo.playwright.dev/todomvc

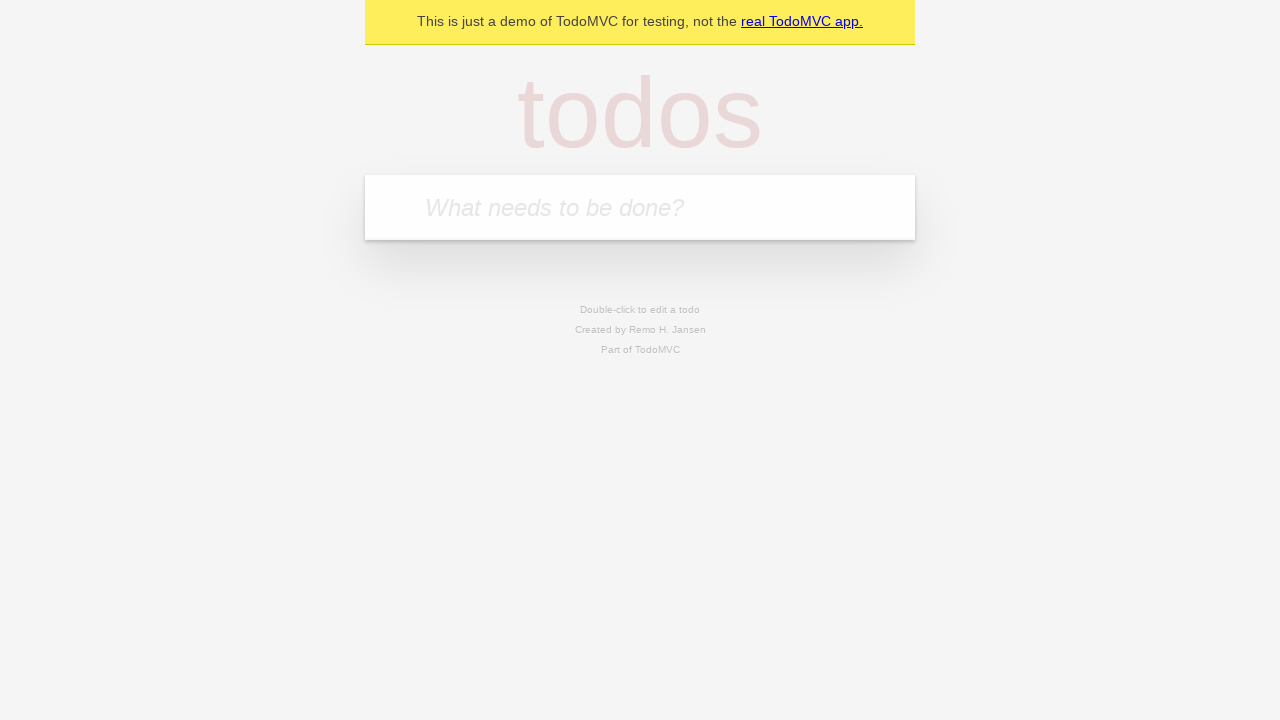

Filled new todo input with 'buy some cheese' on .new-todo
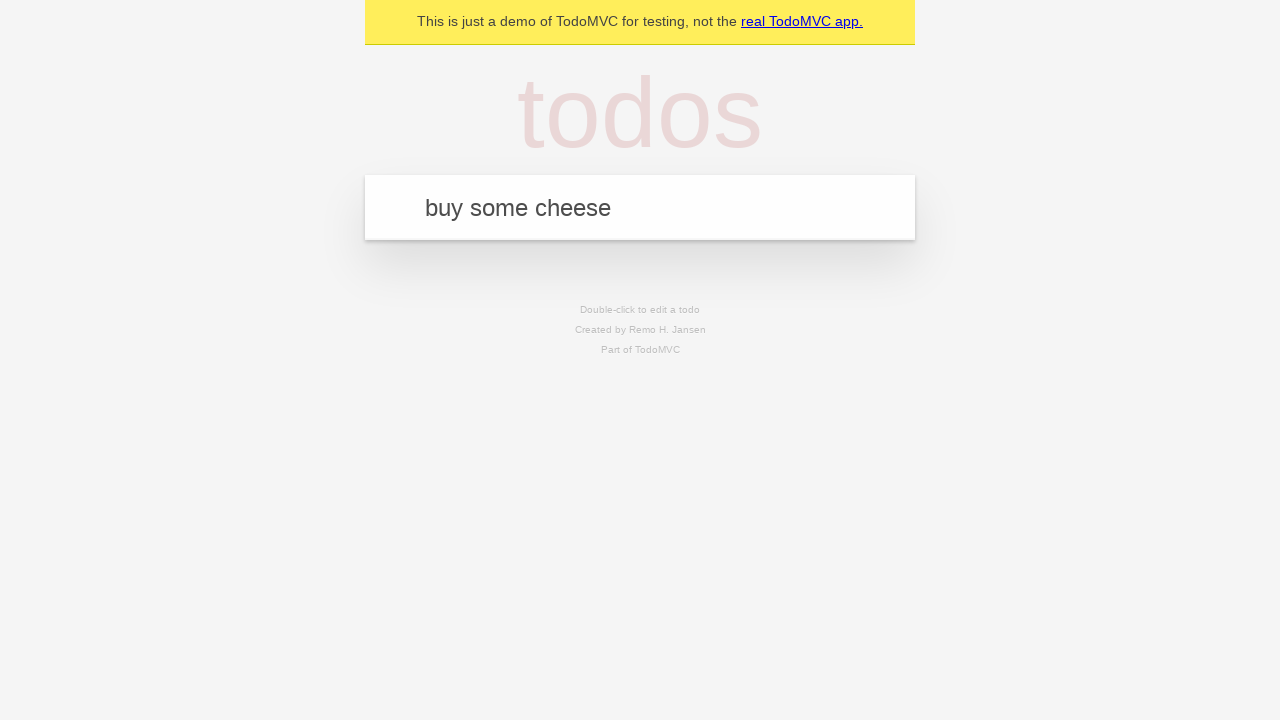

Pressed Enter to add first todo on .new-todo
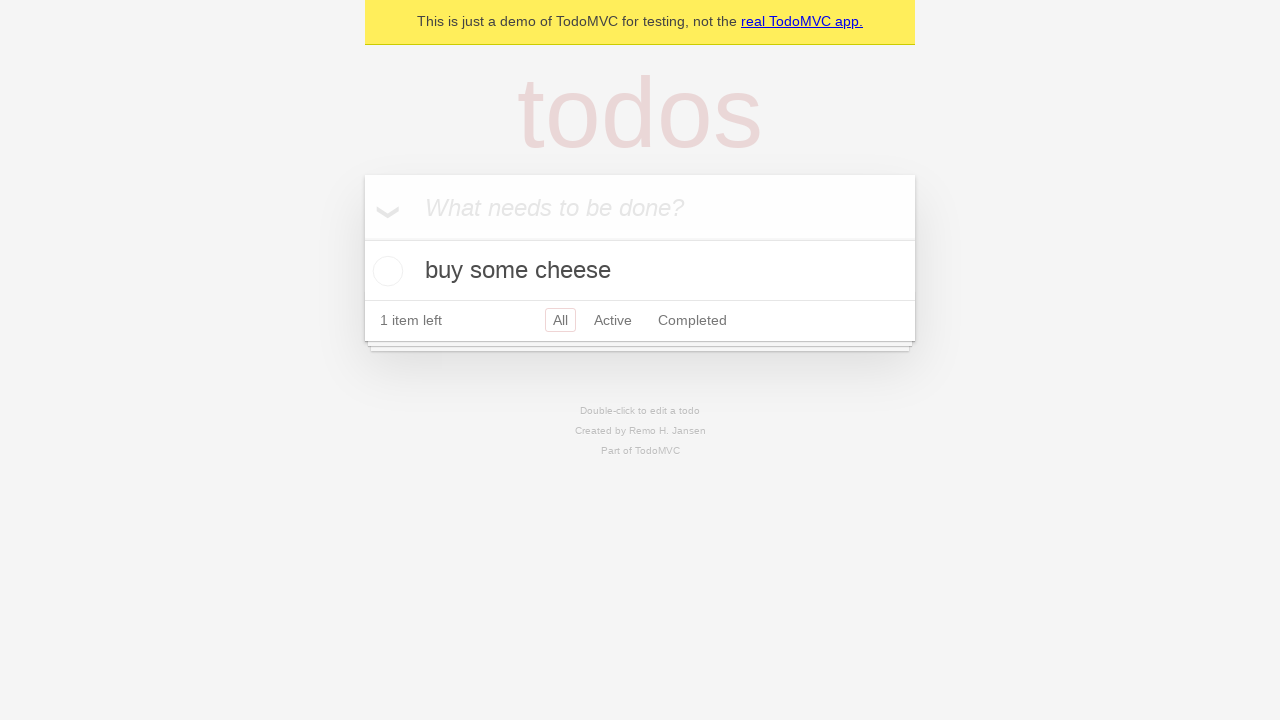

Filled new todo input with 'feed the cat' on .new-todo
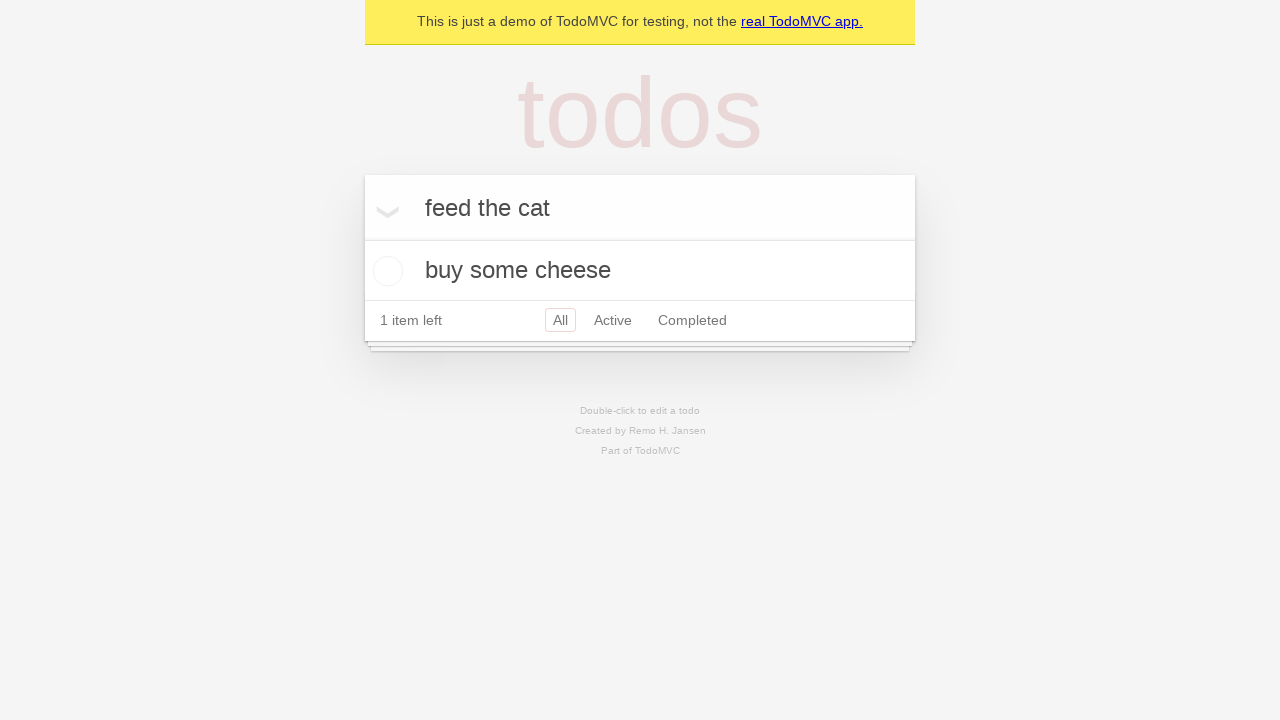

Pressed Enter to add second todo on .new-todo
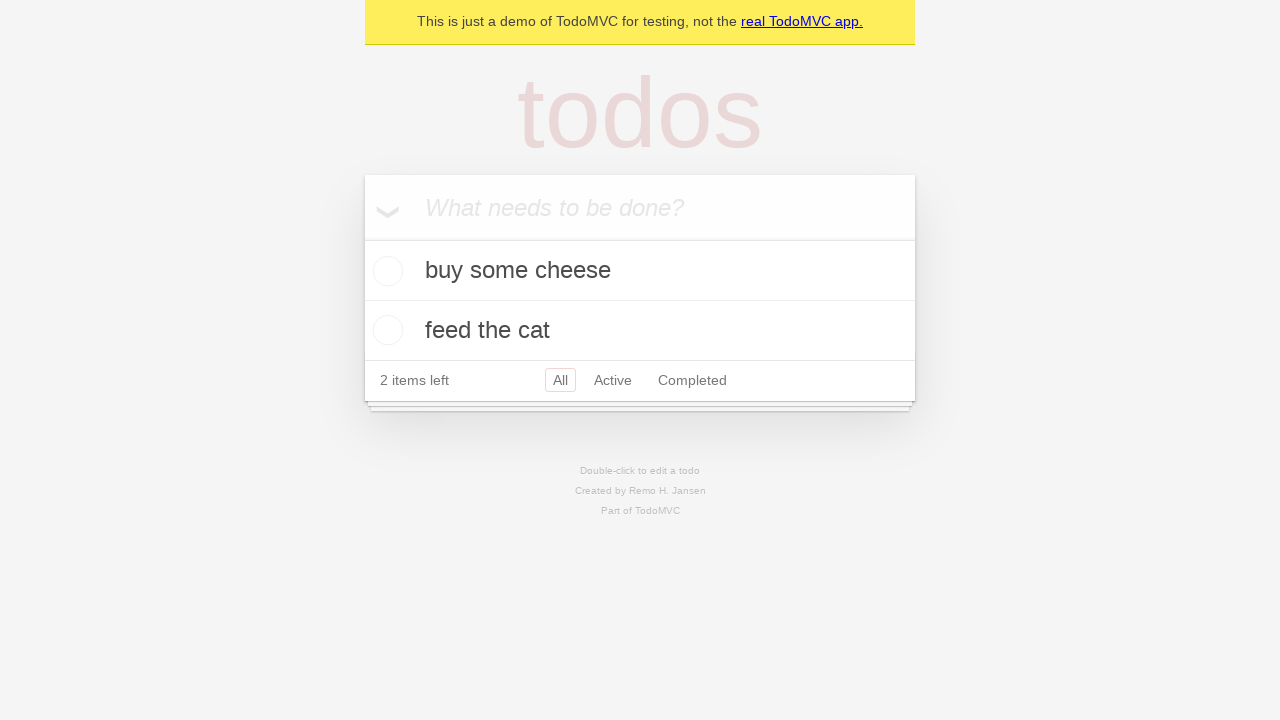

Filled new todo input with 'book a doctors appointment' on .new-todo
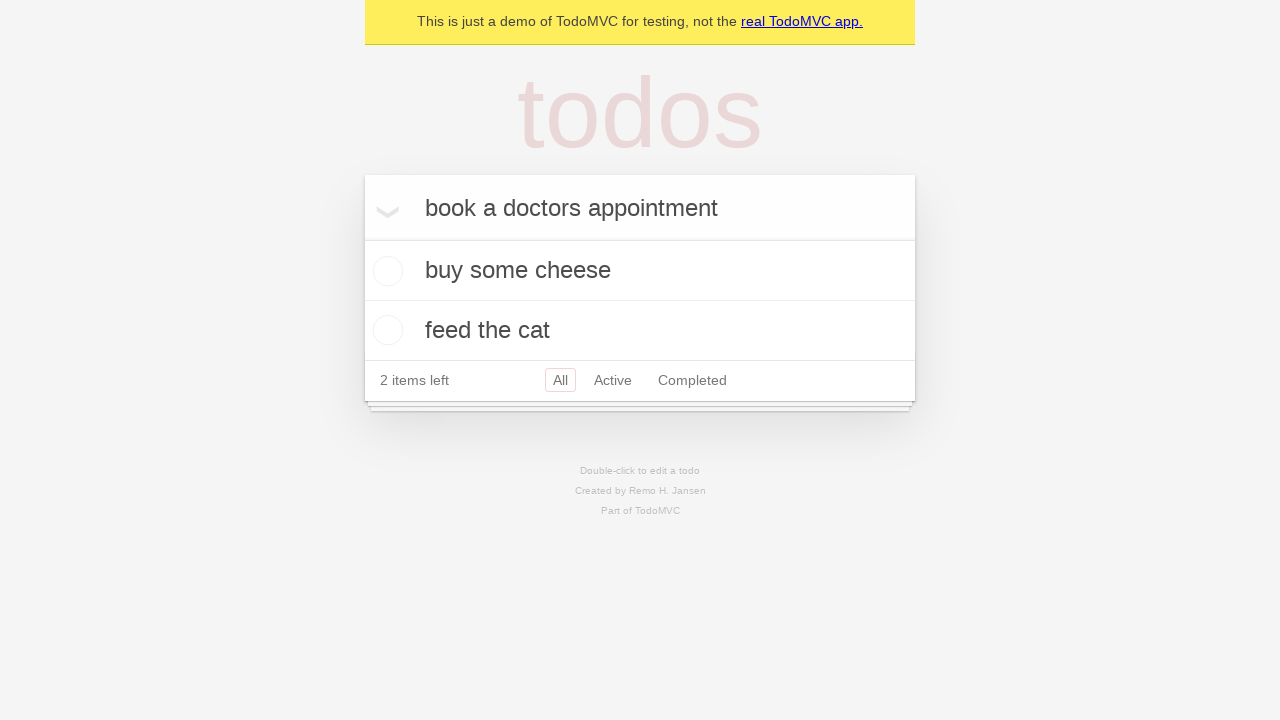

Pressed Enter to add third todo on .new-todo
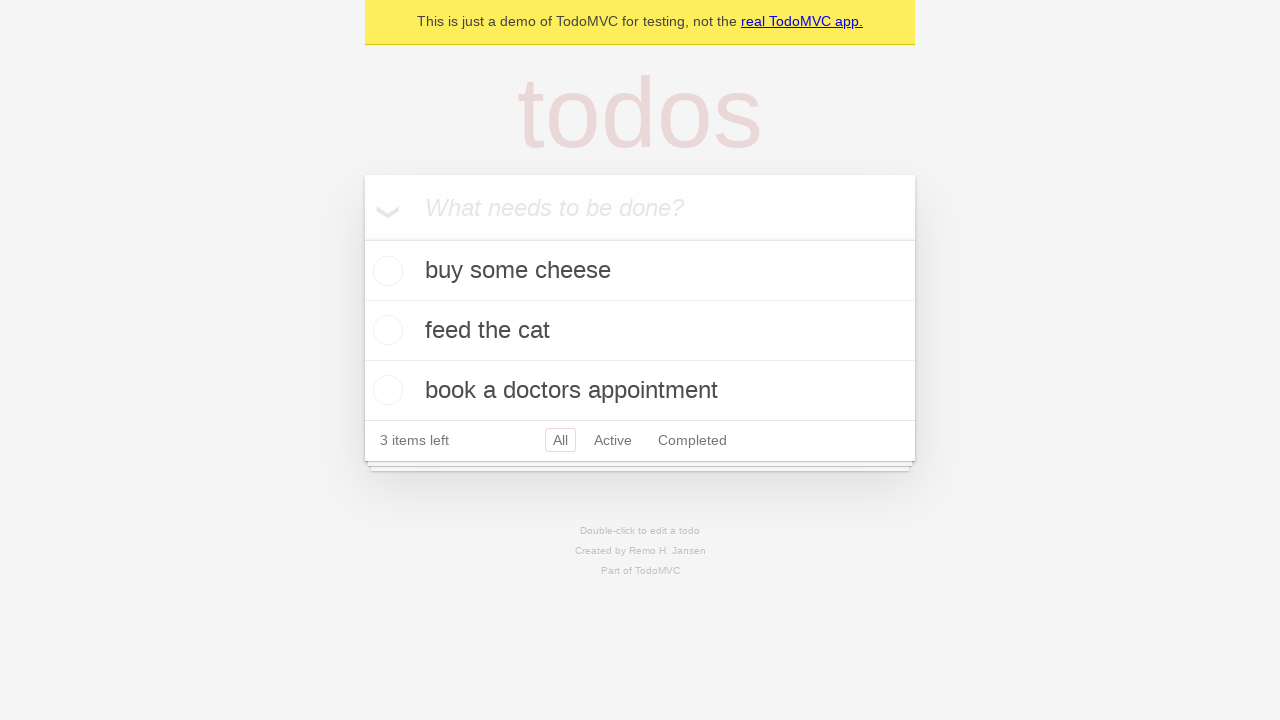

Checked the second todo item to mark it as completed at (385, 330) on .todo-list li >> nth=1 >> .toggle
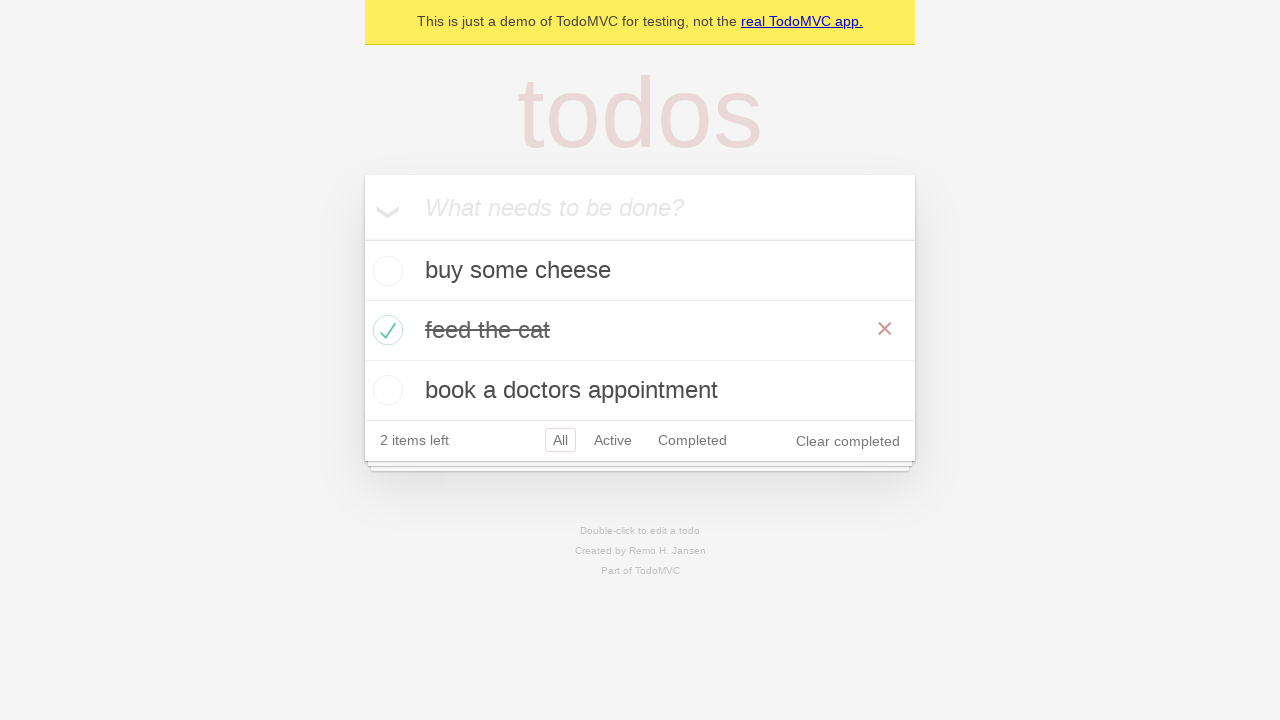

Clicked 'Clear completed' button to remove completed items at (848, 441) on .clear-completed
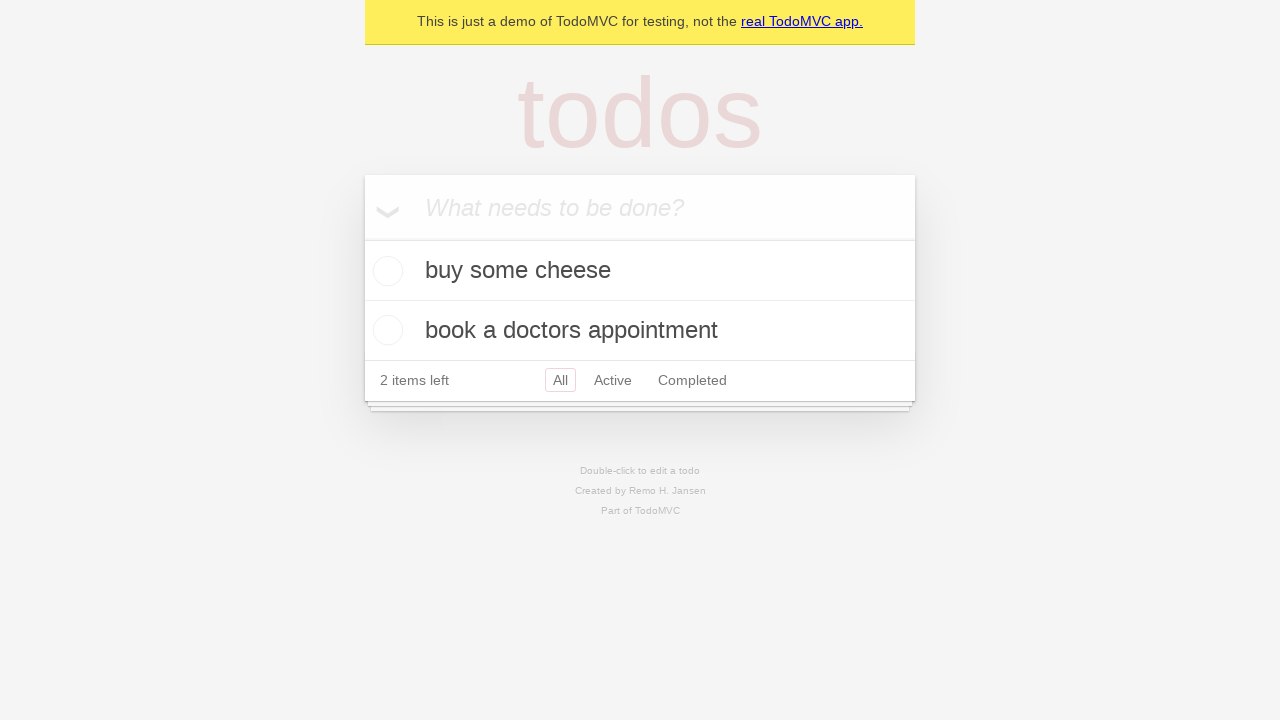

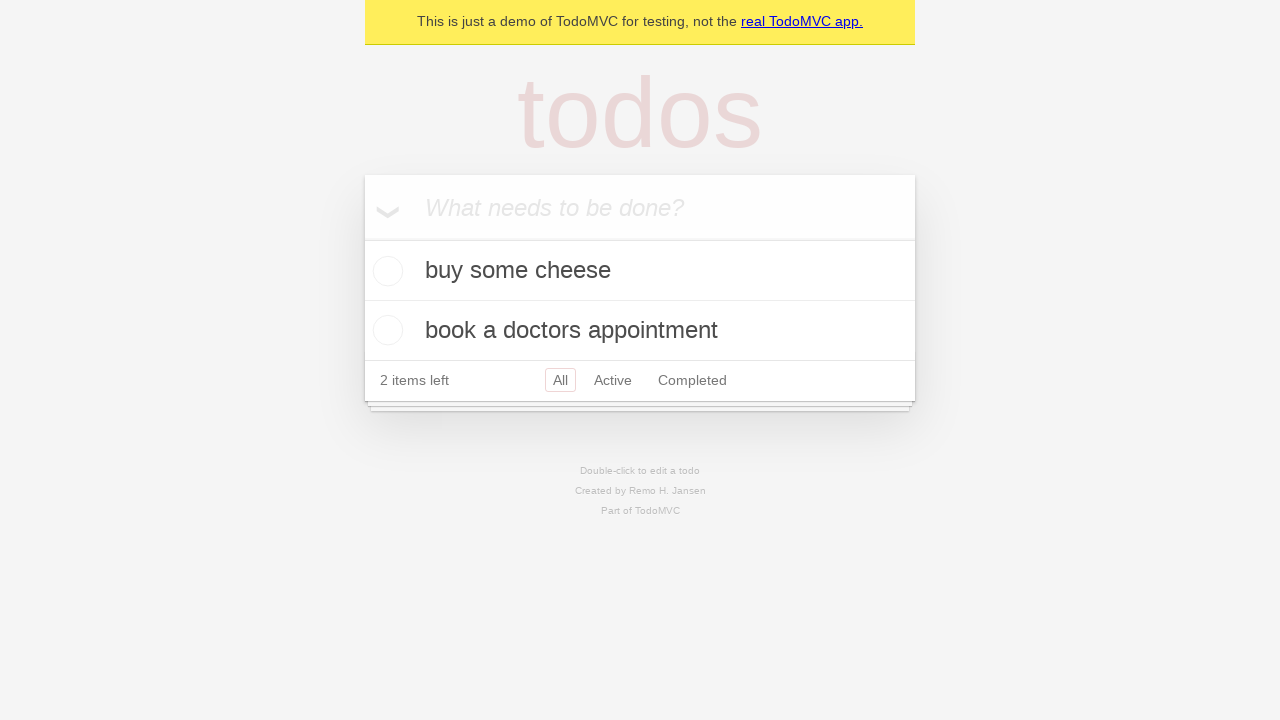